Tests browser navigation functionality by visiting multiple pages and using browser back/forward navigation controls

Starting URL: http://testfire.net

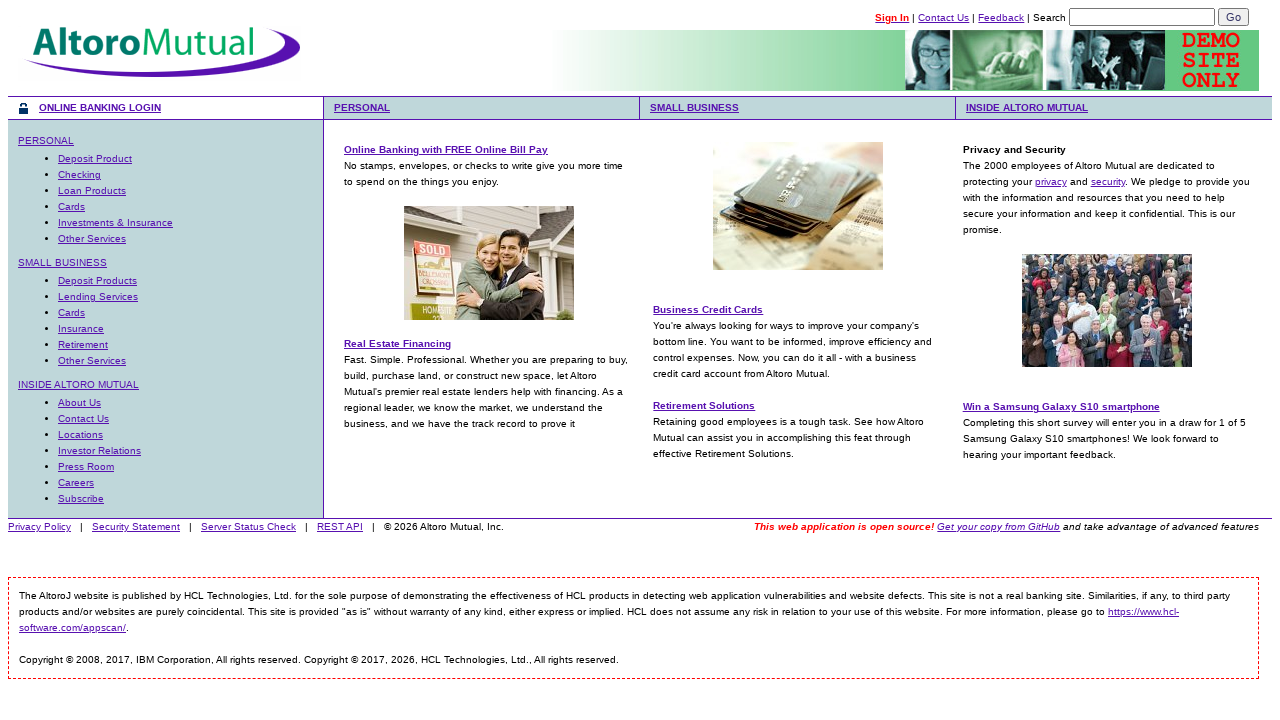

Navigated to login page
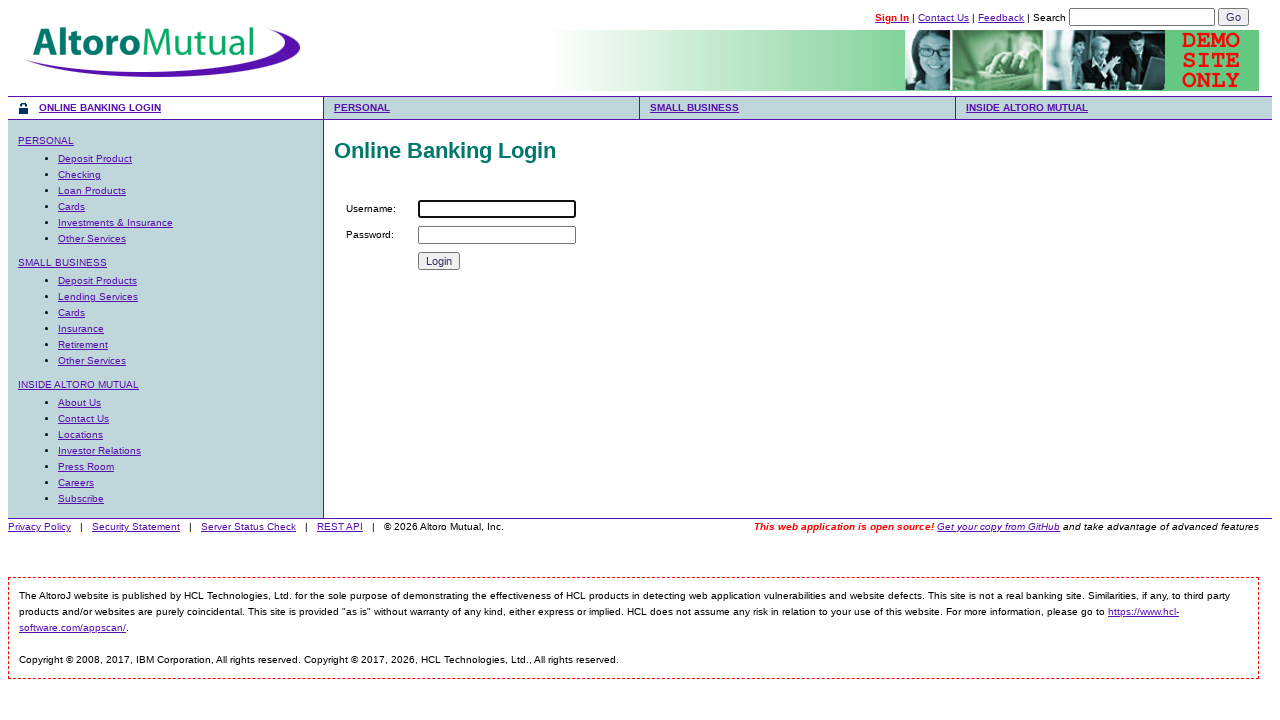

Navigated to personal page
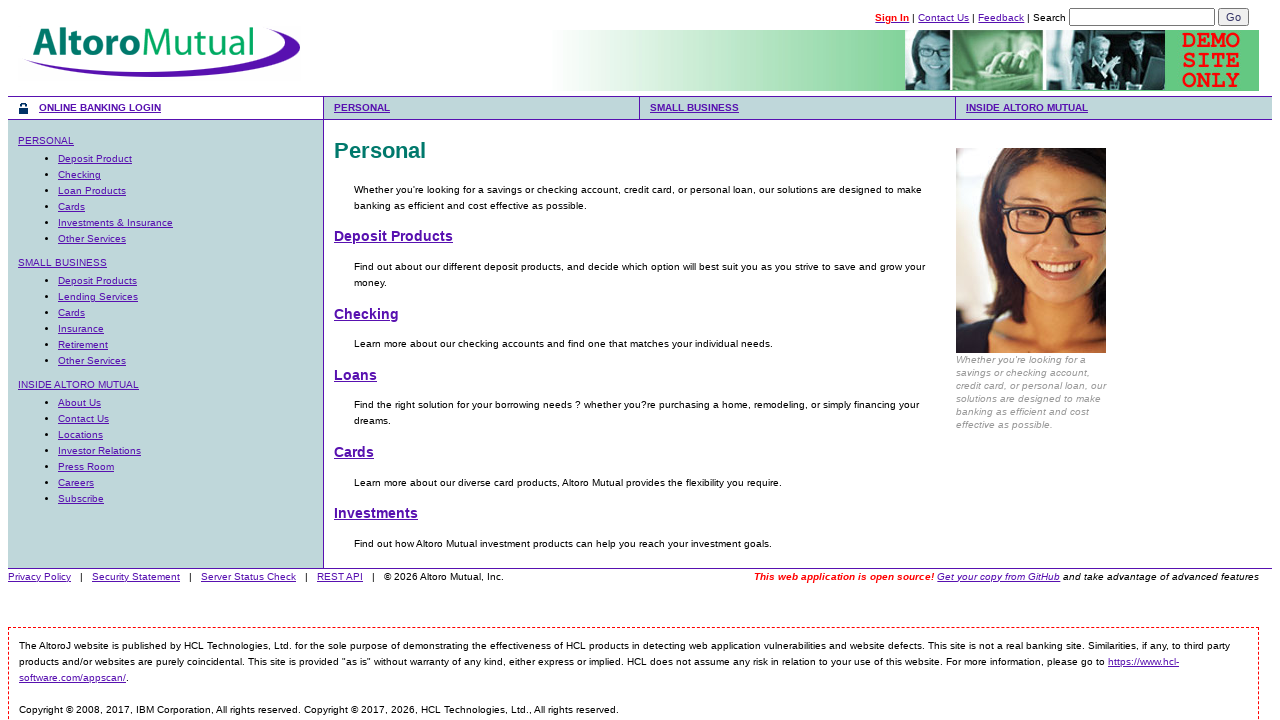

Used browser back button to navigate to login page
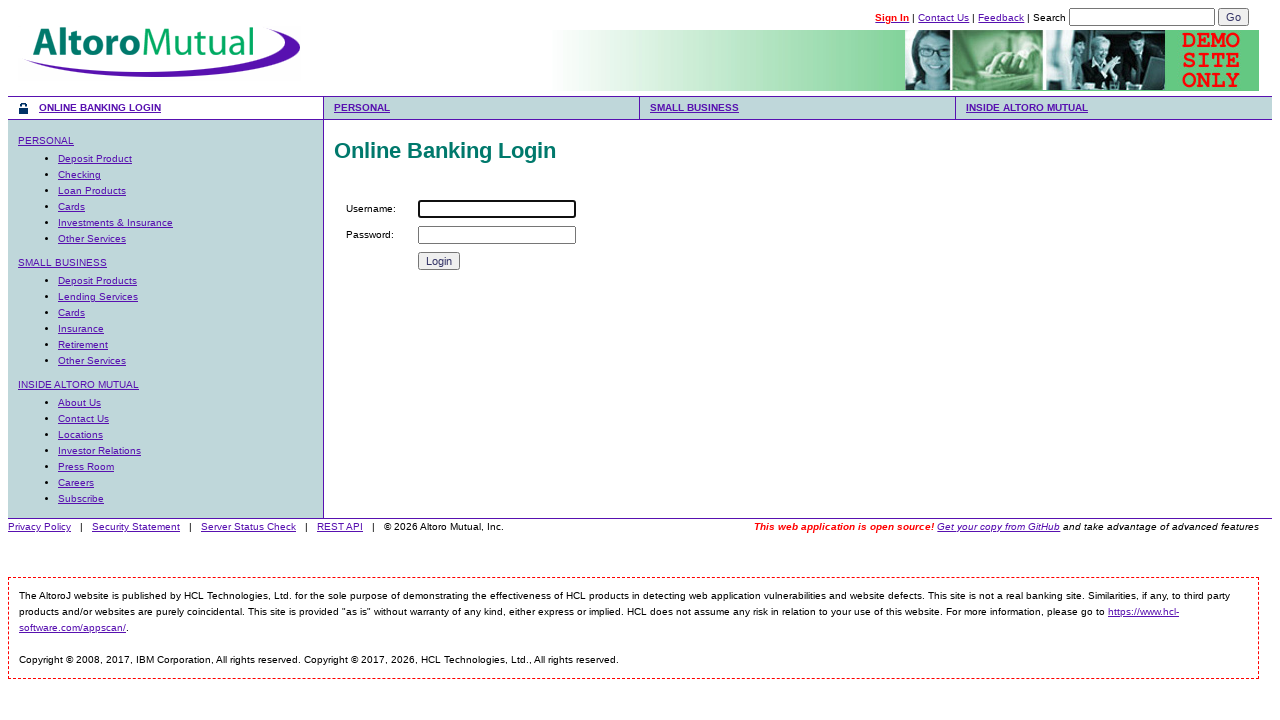

Used browser forward button to navigate to personal page
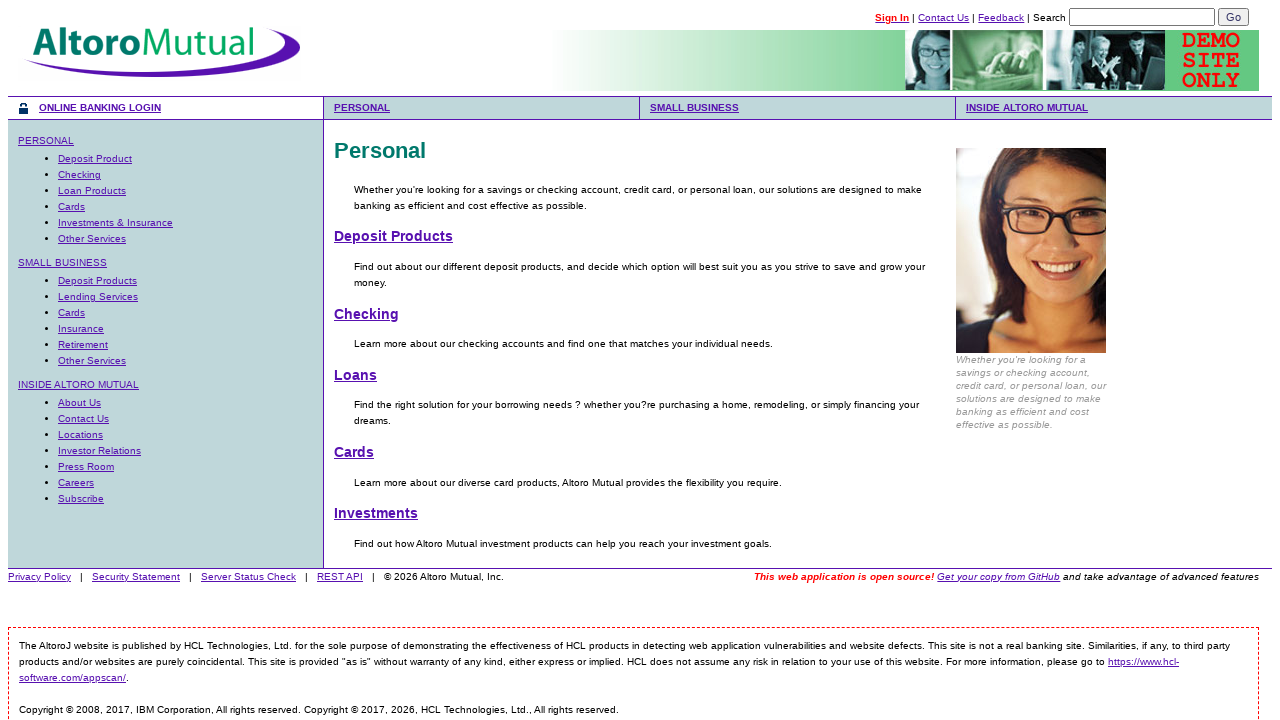

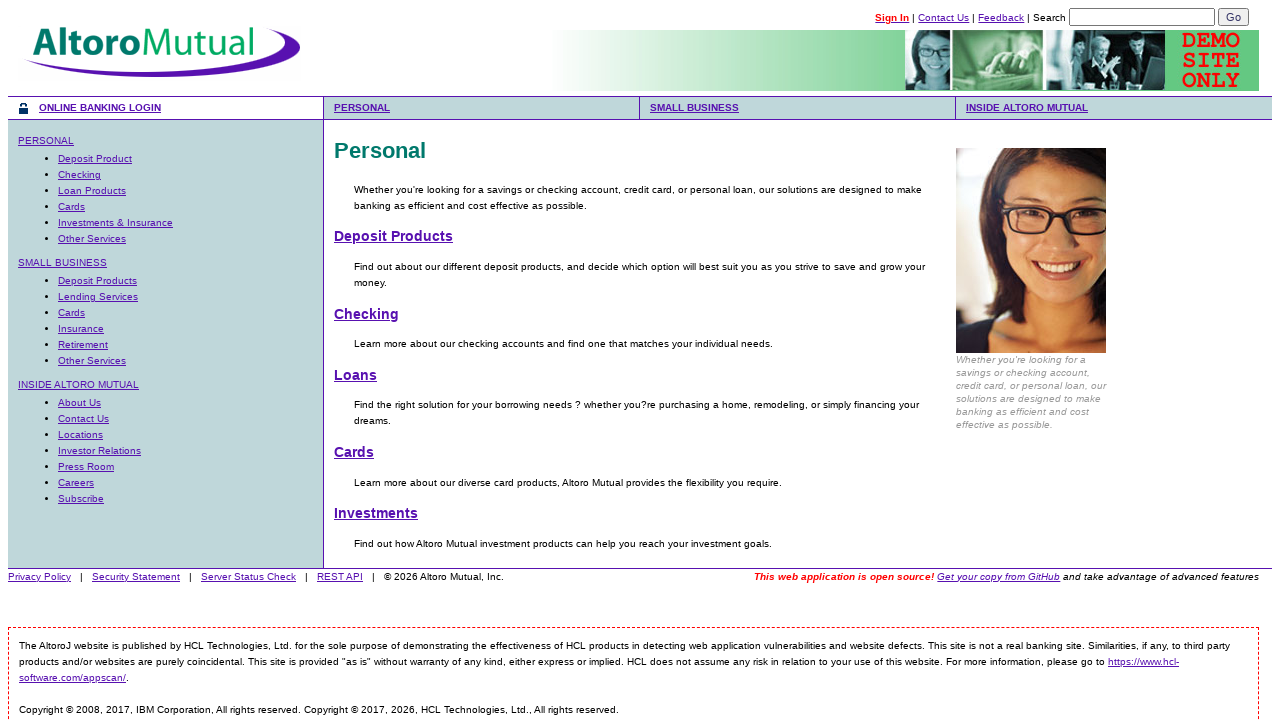